Navigates to the UMANG government services portal and verifies that the "Services by States" element is displayed on the page

Starting URL: https://web.umang.gov.in/landing/

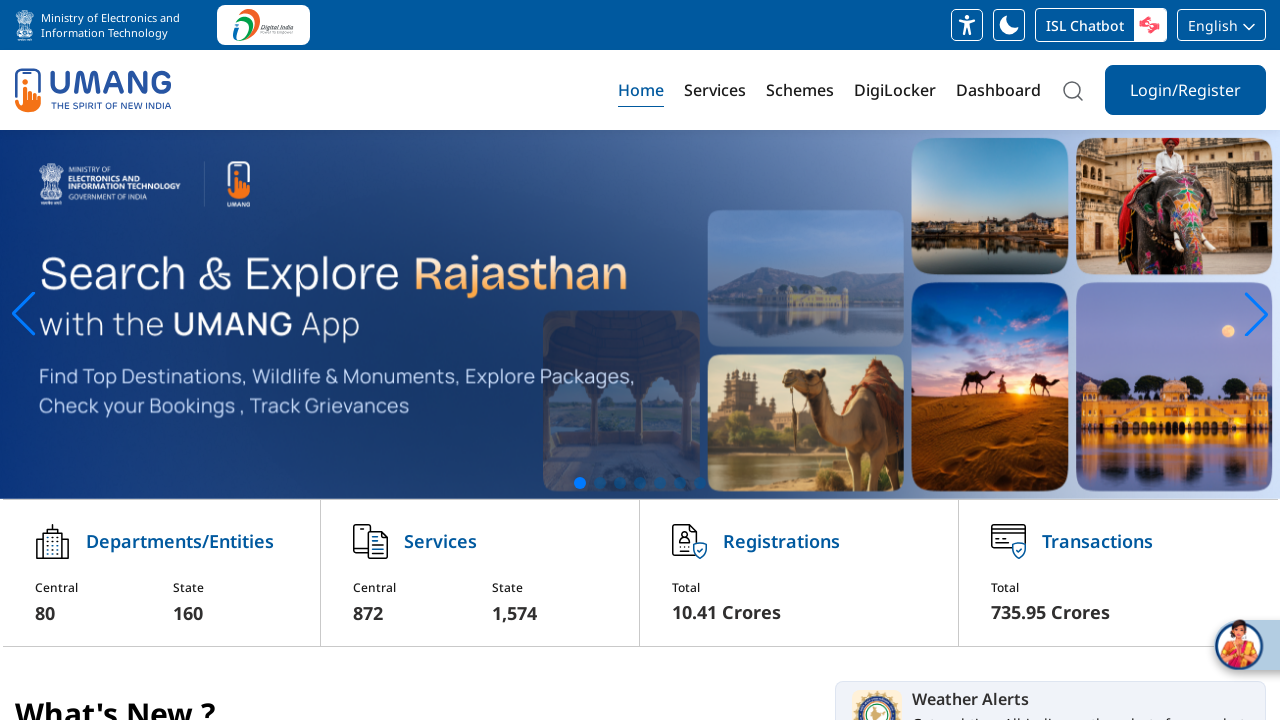

Navigated to UMANG government services portal home page
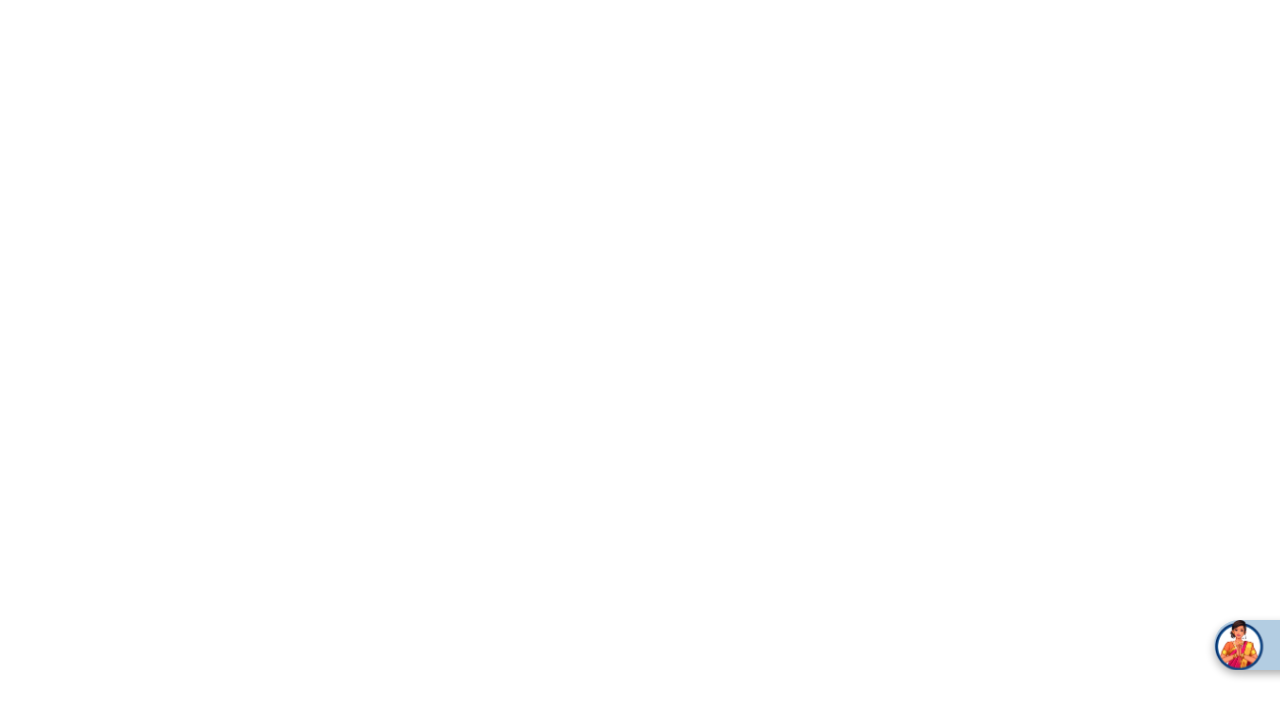

Waited for 'Services by States' element to become visible
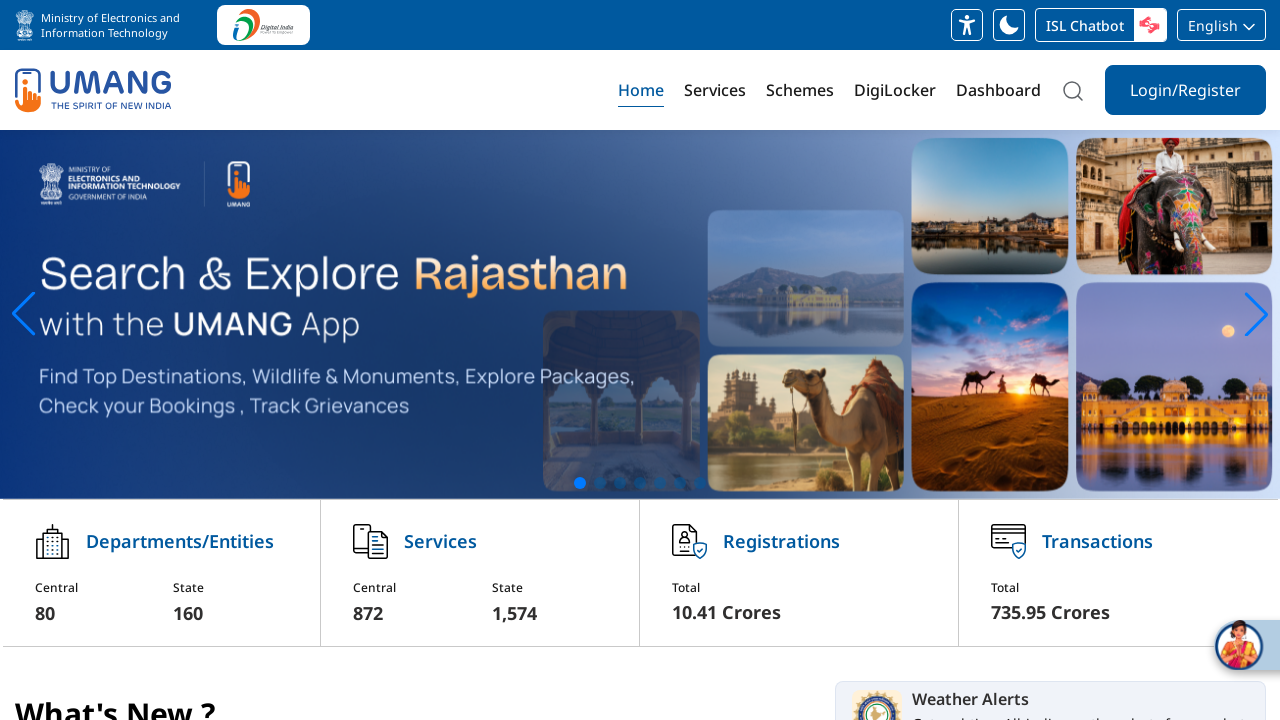

Verified that 'Services by States' element is displayed on the page
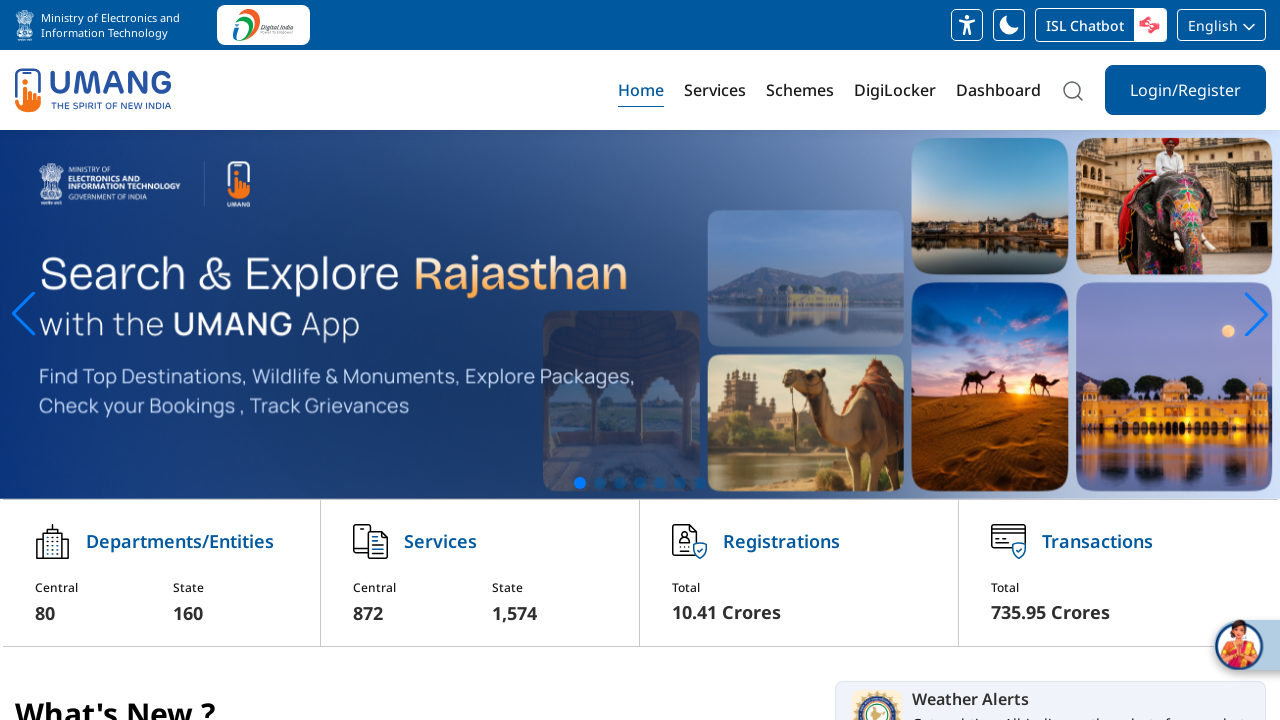

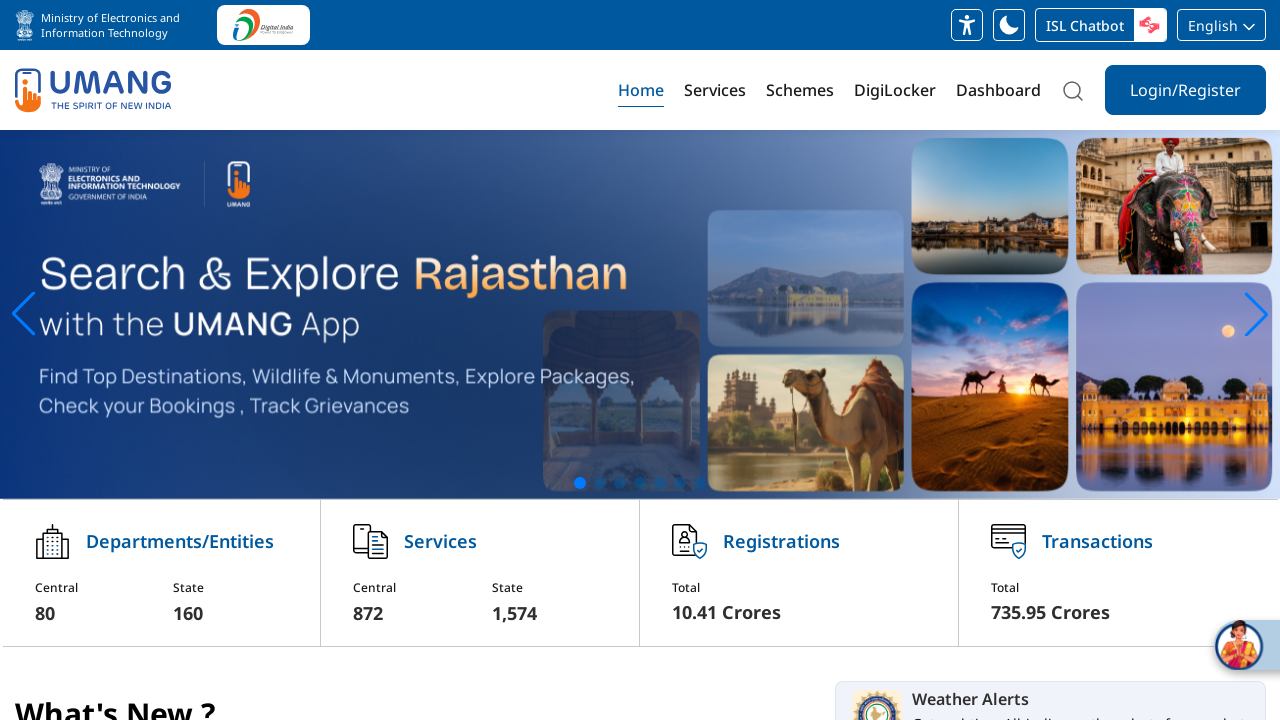